Tests basic JavaScript alert handling by clicking a button that triggers an alert and accepting it

Starting URL: https://demoqa.com/alerts

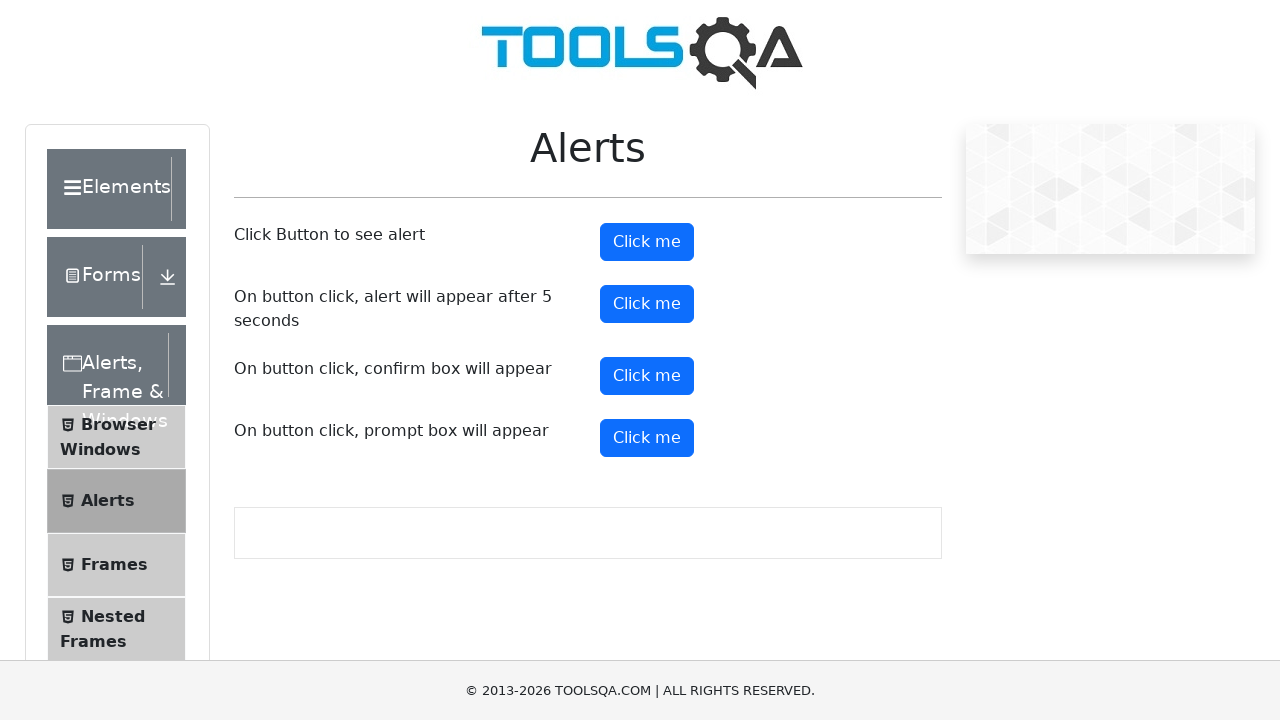

Clicked the alert button to trigger JavaScript alert at (647, 242) on #alertButton
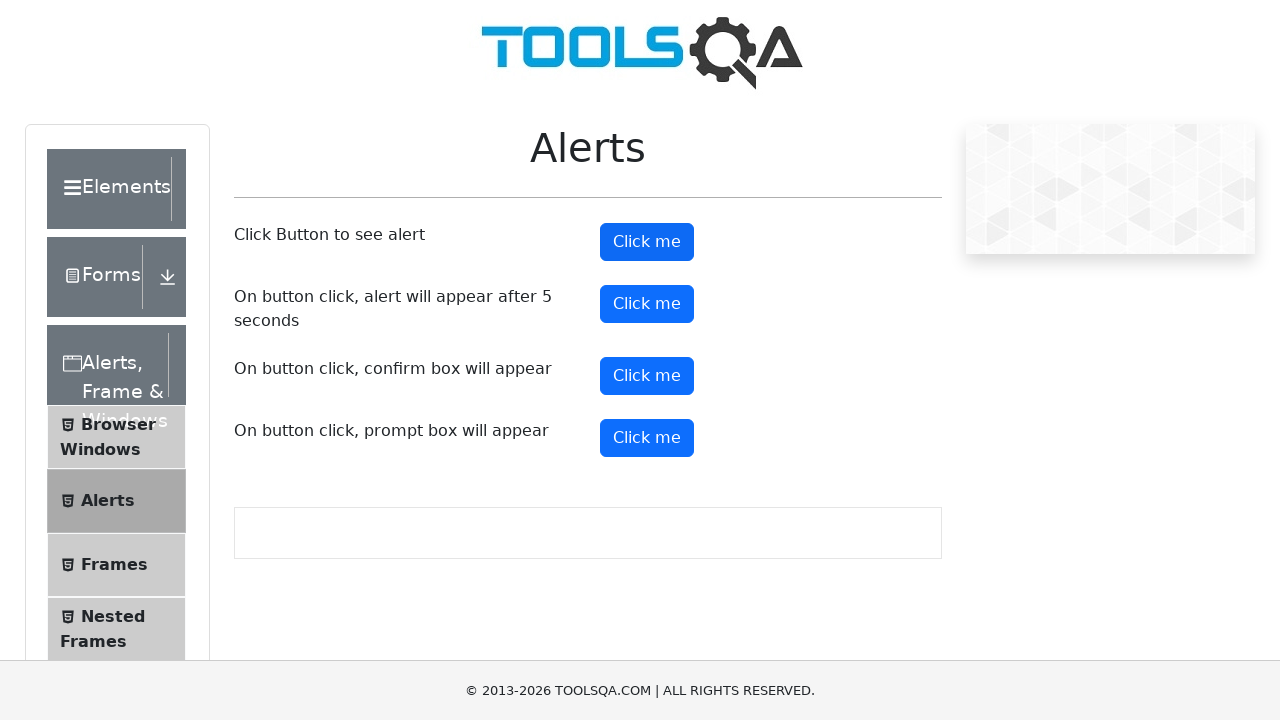

Set up dialog handler to accept alerts
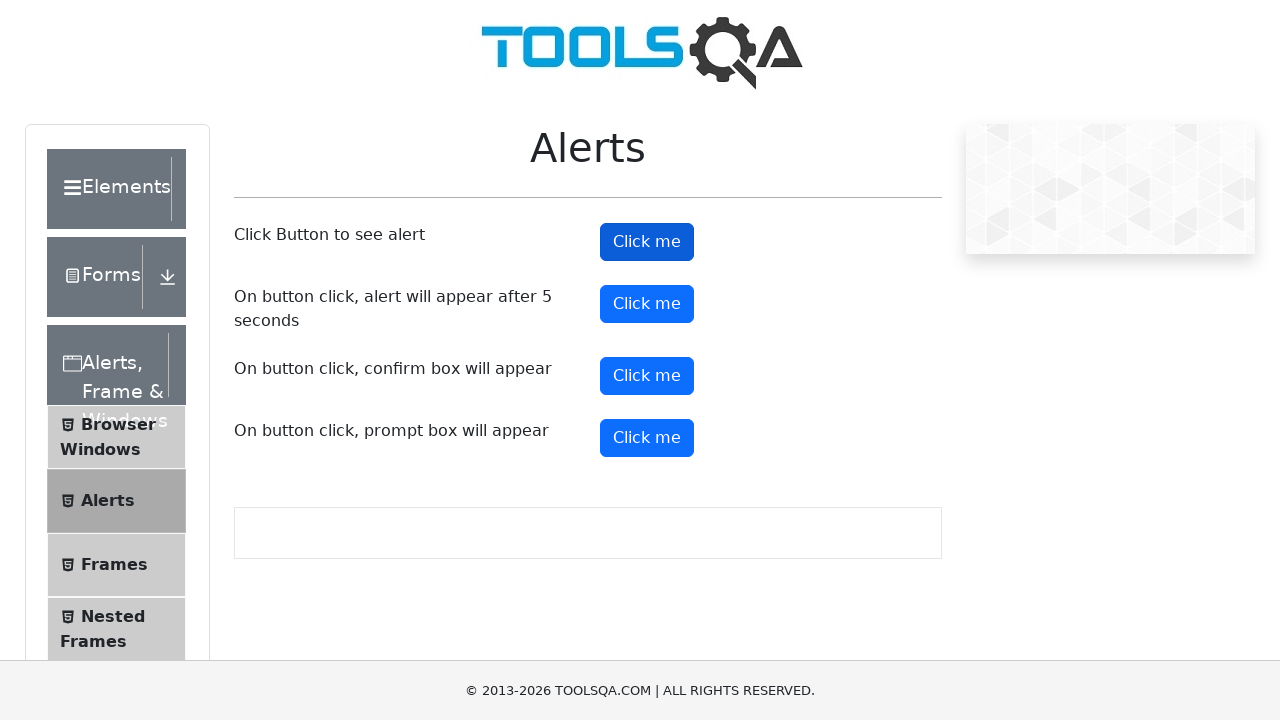

Confirmed alert button is still displayed after accepting alert
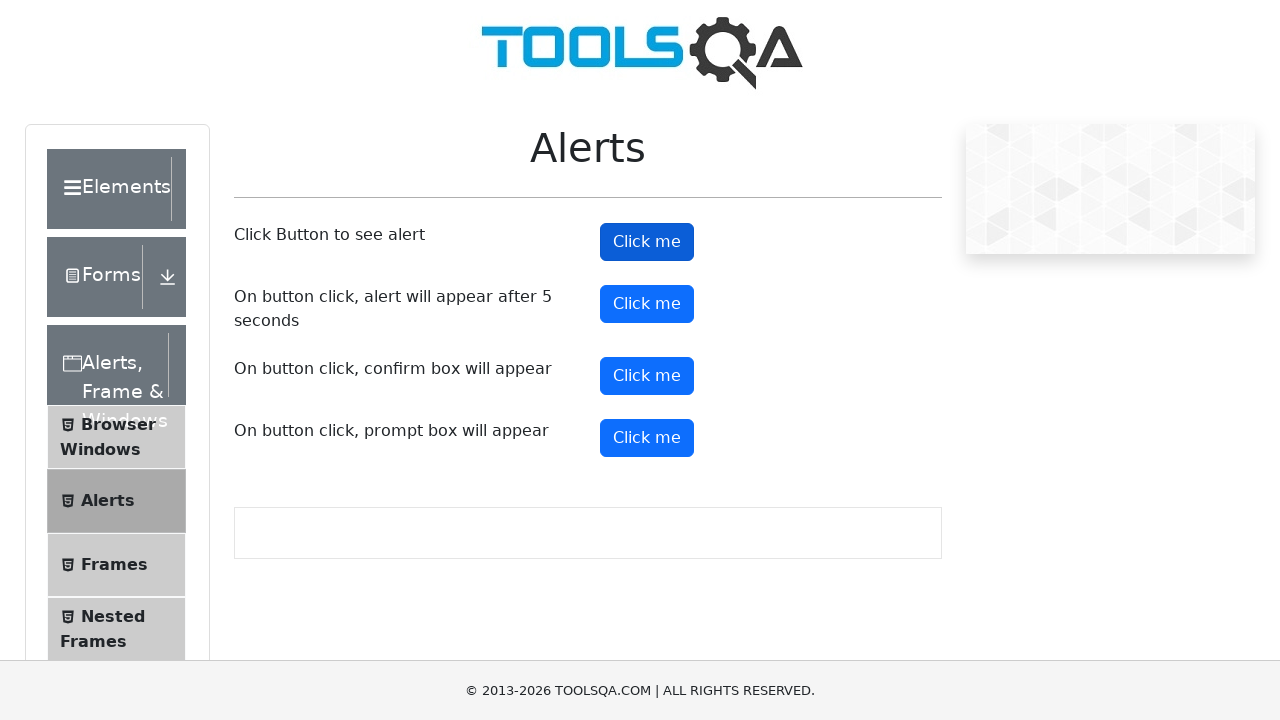

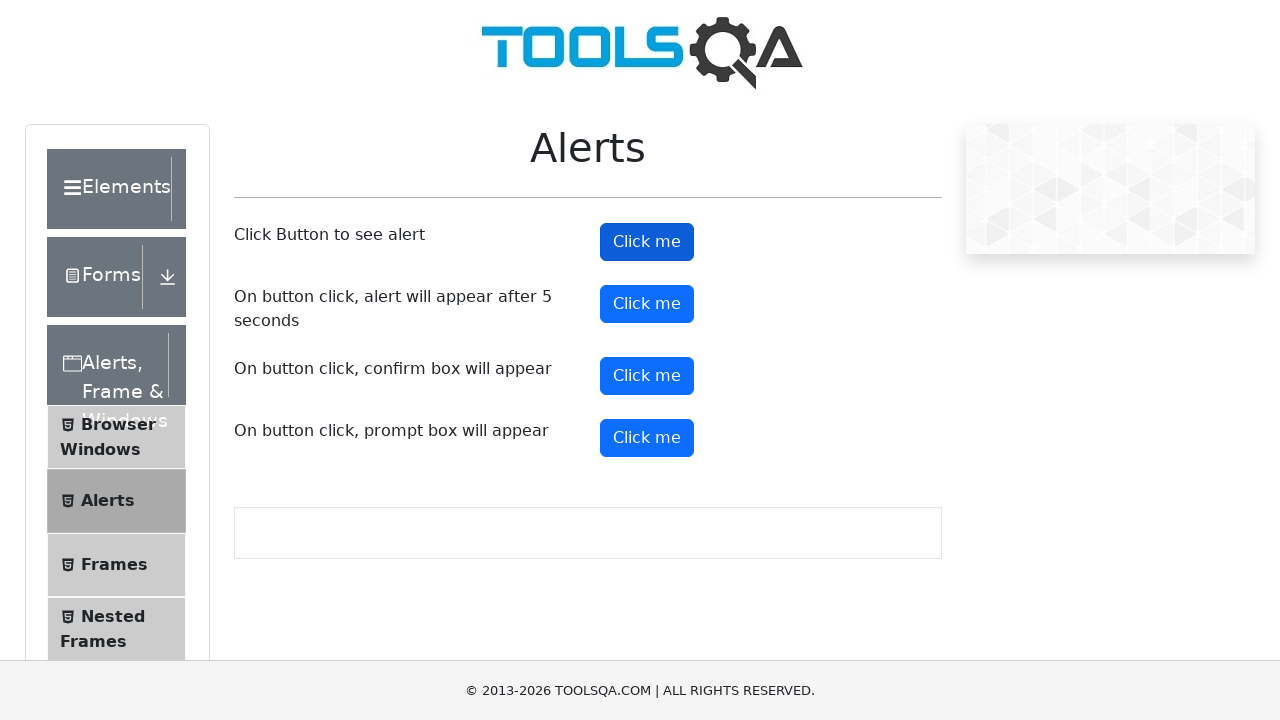